Tests opening a modal dialog by navigating to the modal page and clicking the open modal button

Starting URL: https://formy-project.herokuapp.com

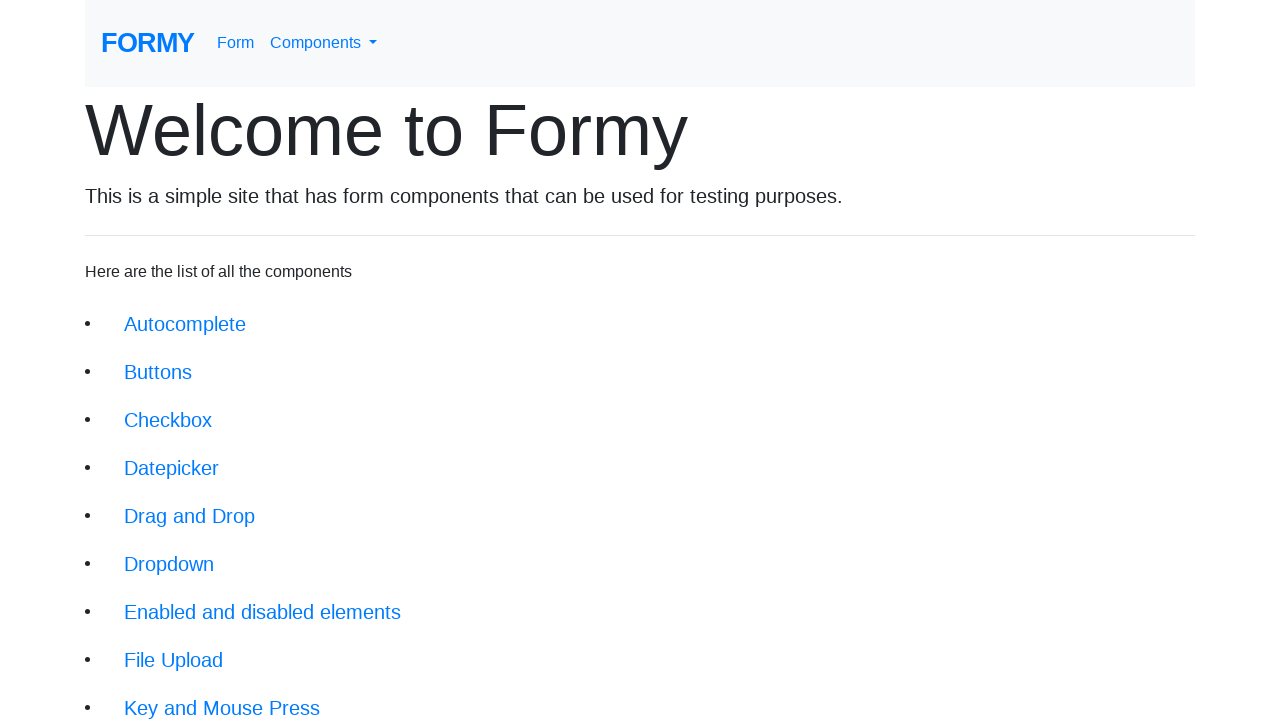

Clicked on modal navigation link at (151, 504) on xpath=//li/a[@href='/modal']
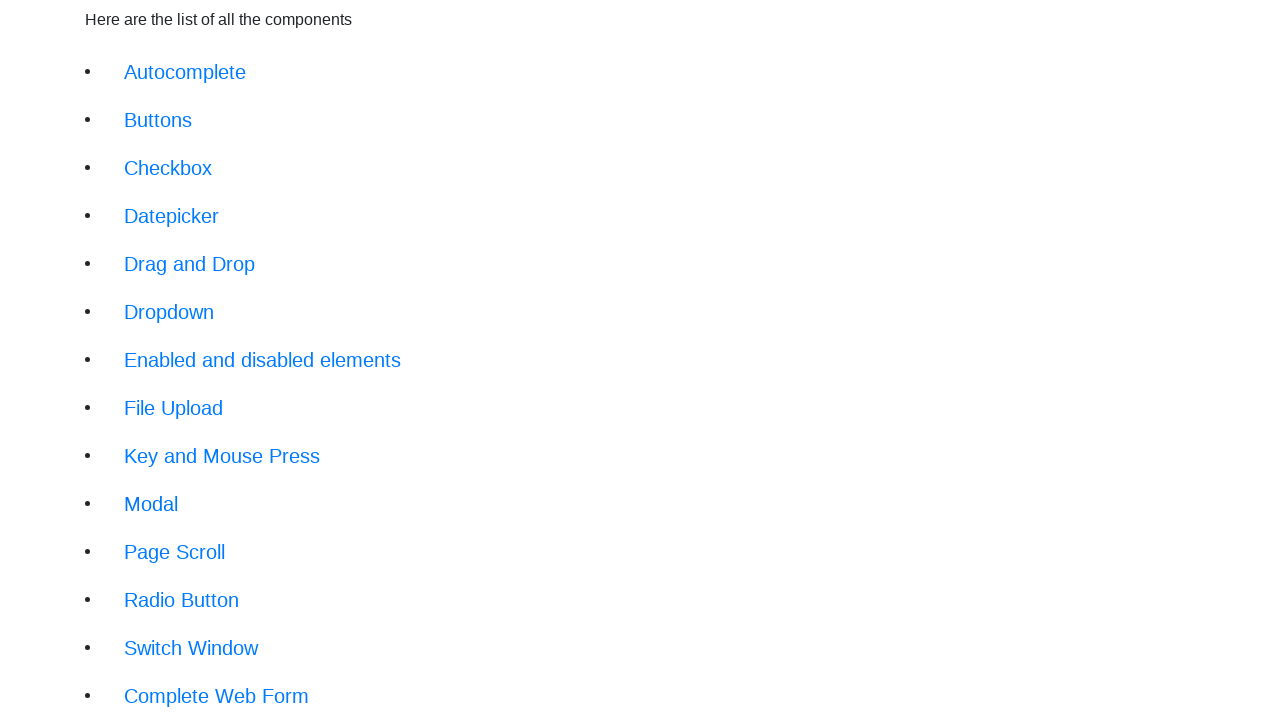

Clicked button to open modal dialog at (142, 186) on xpath=//button[@id='modal-button']
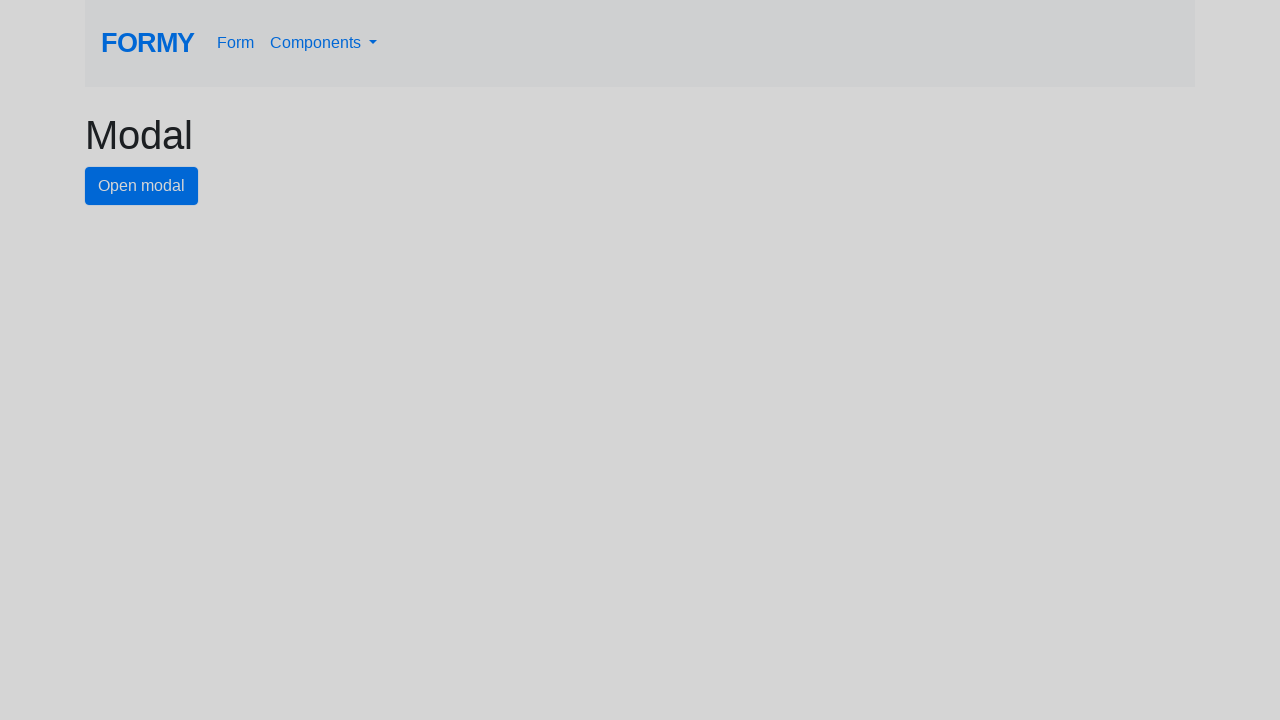

Modal dialog appeared with heading
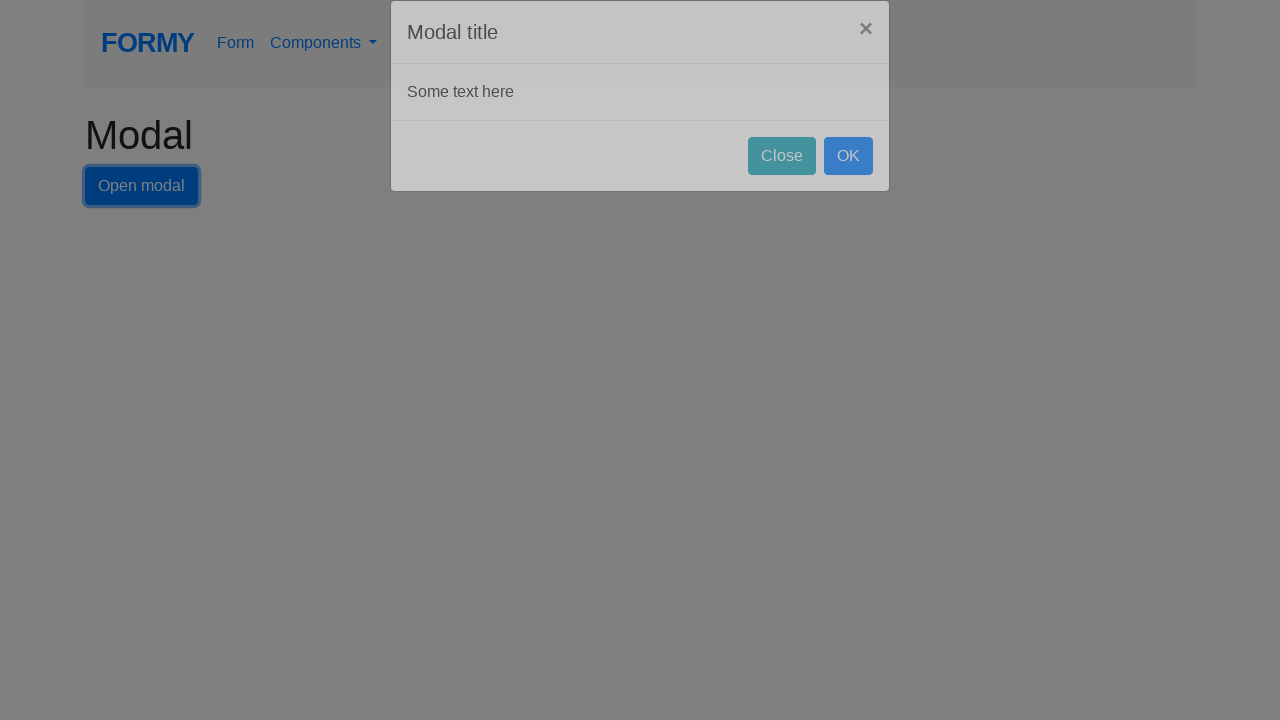

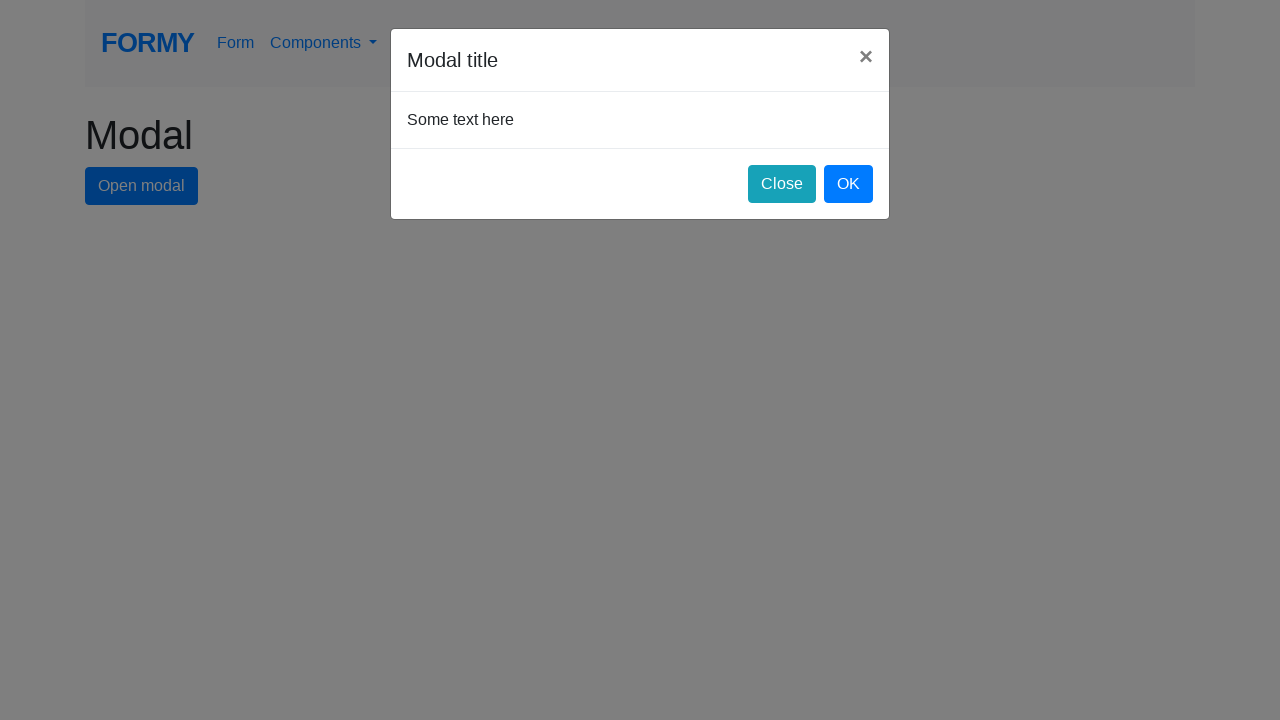